Navigates to the Skillbox website and verifies the page loads by checking the title

Starting URL: https://skillbox.ru

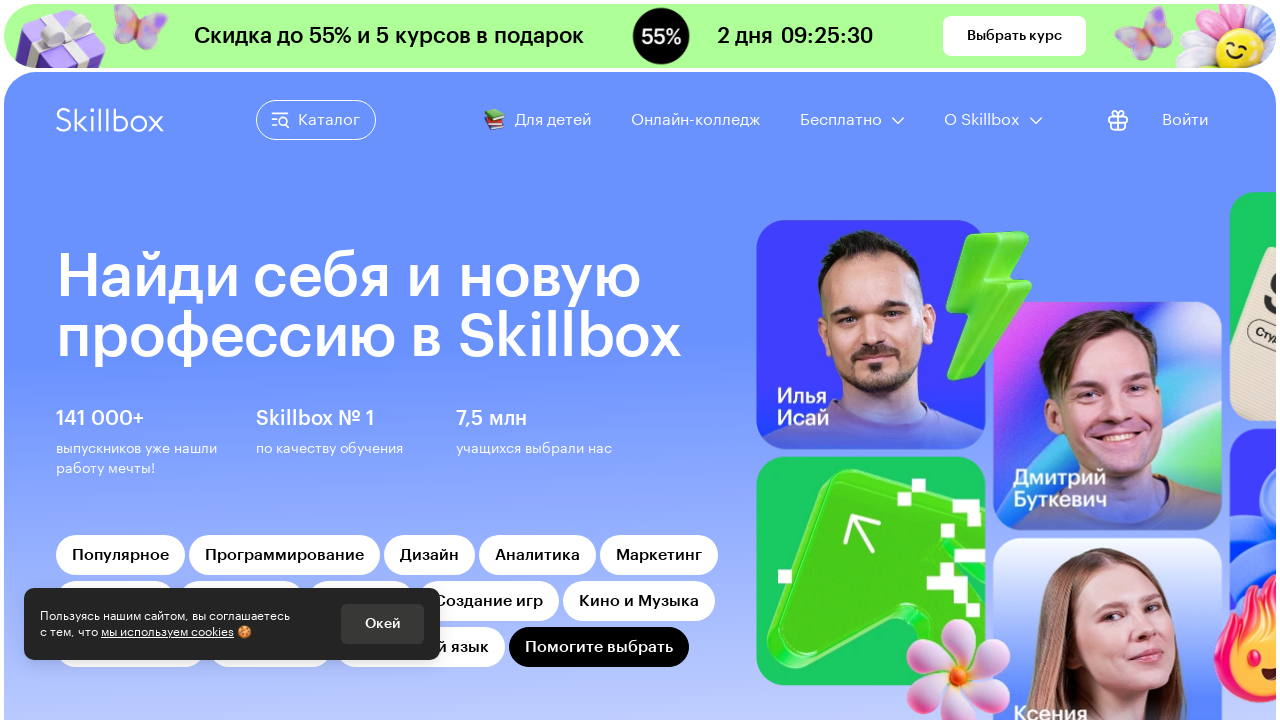

Waited for page to reach domcontentloaded state
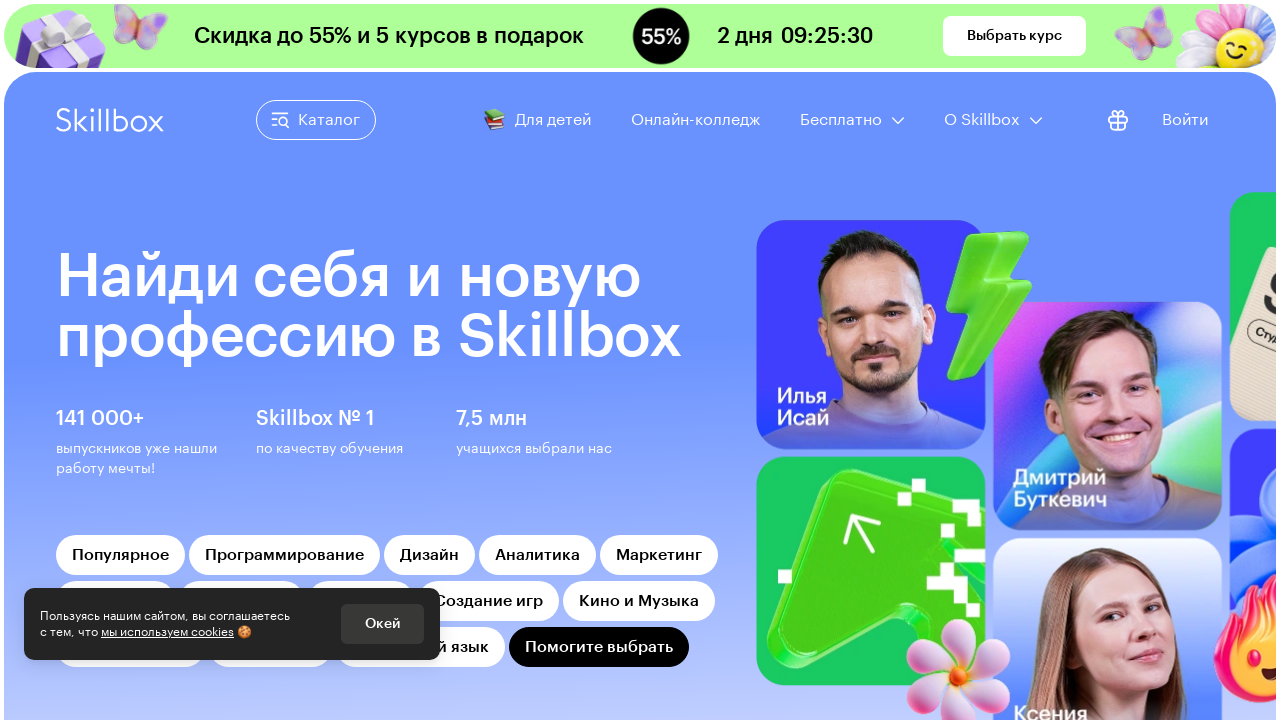

Retrieved page title
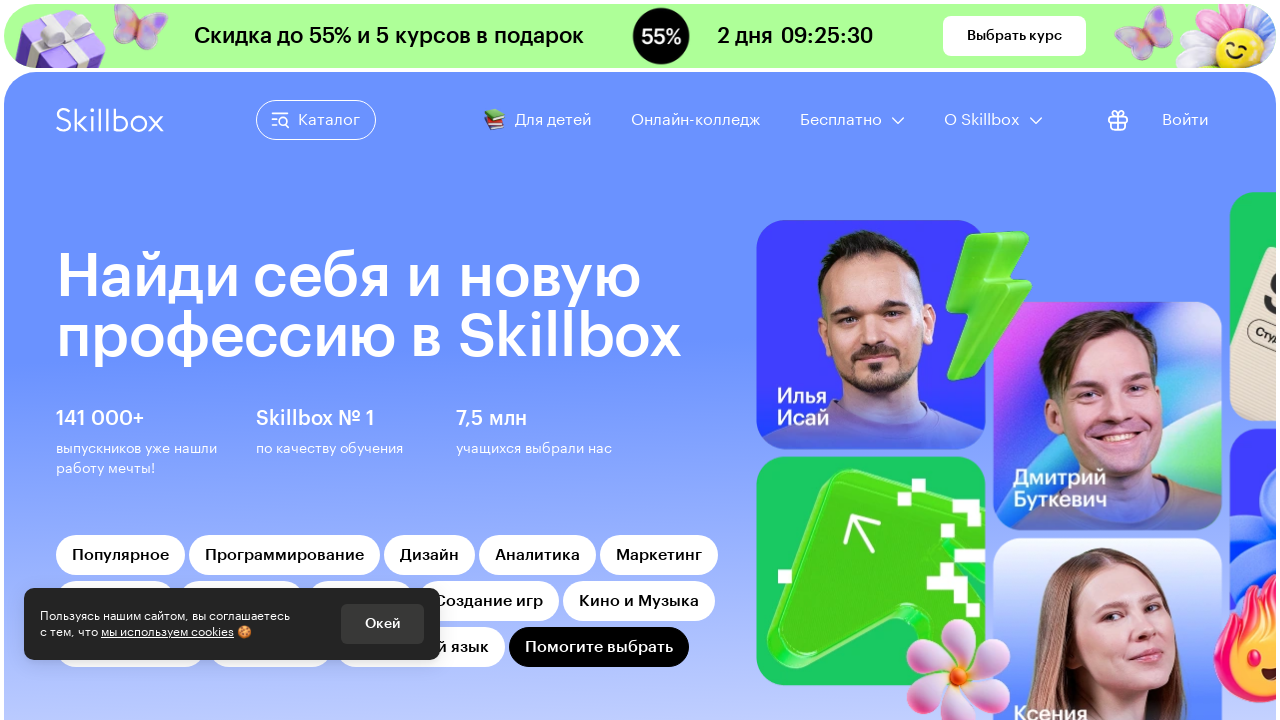

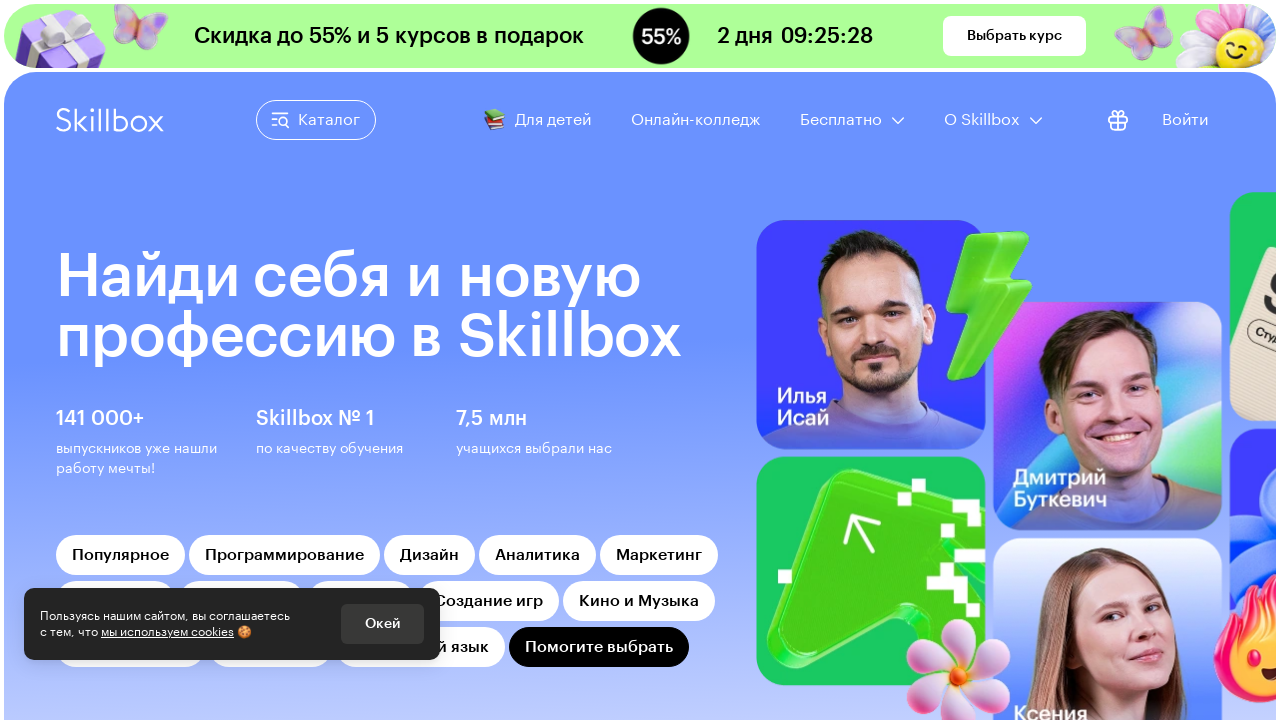